Tests sorting functionality on Argos search results page by selecting "Price: Low - High" option from dropdown

Starting URL: https://www.argos.co.uk/search/nike/

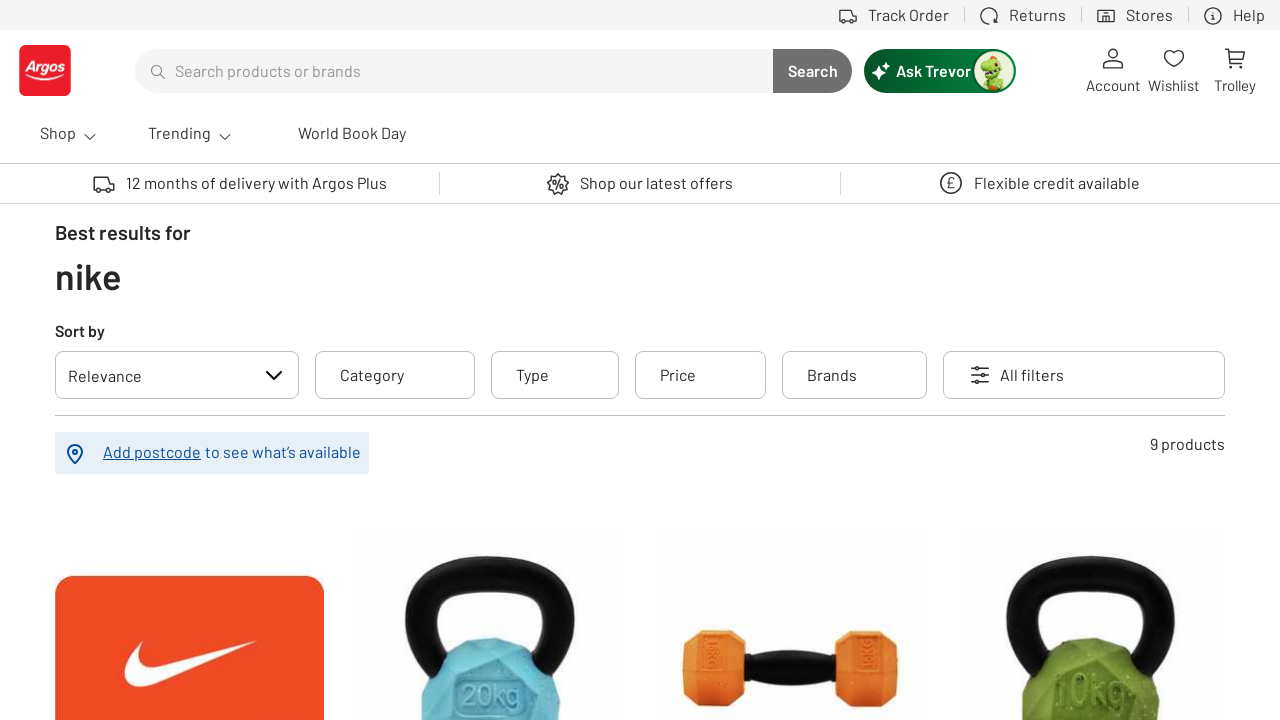

Located sort dropdown on Argos search results page
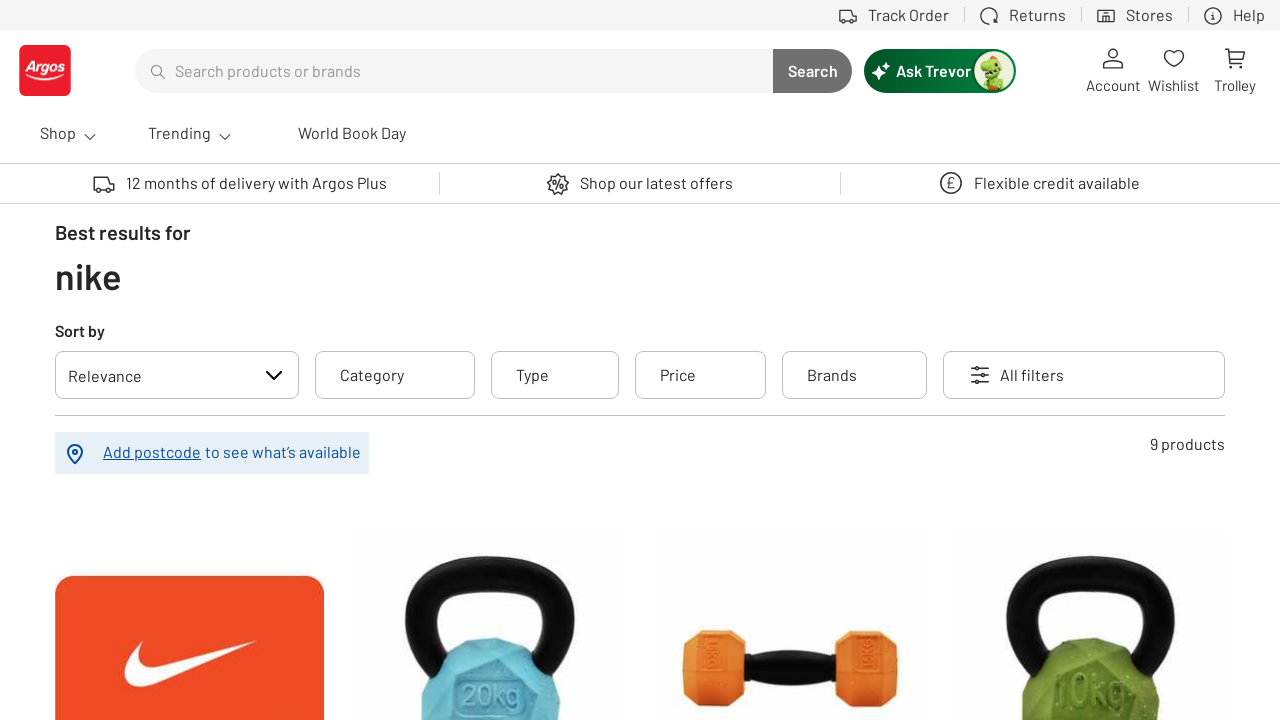

Retrieved all sort options from dropdown
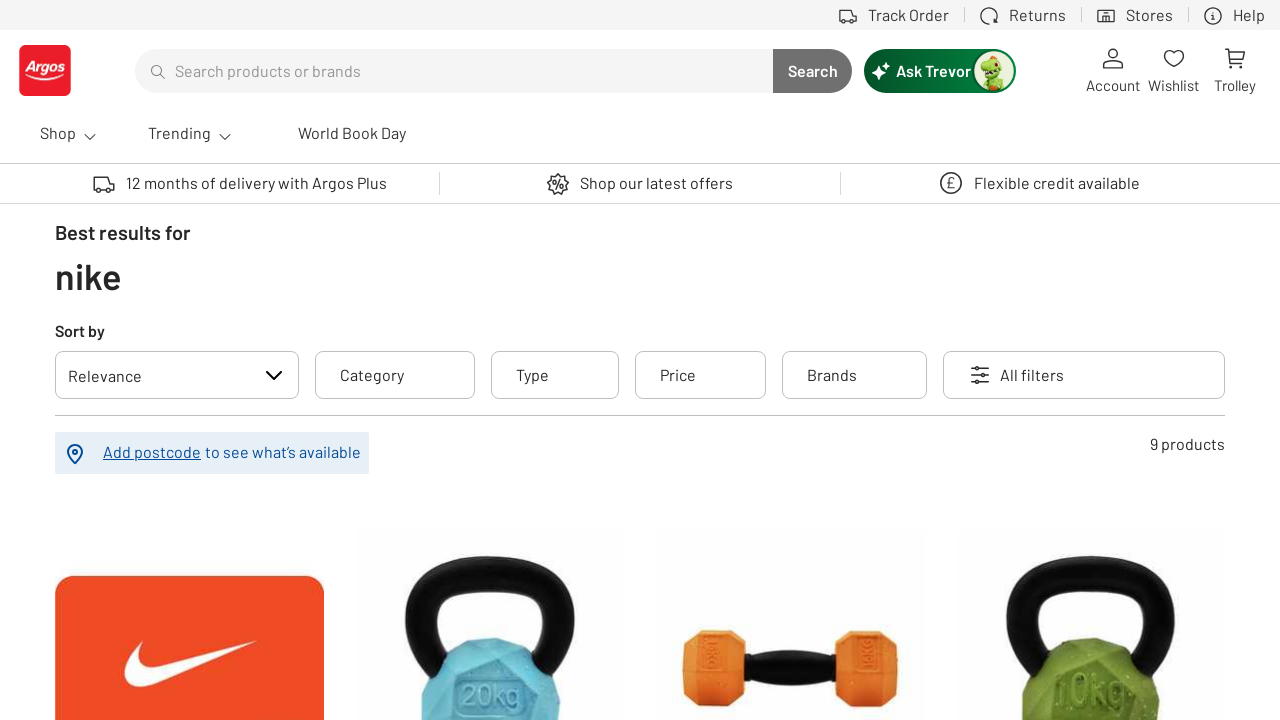

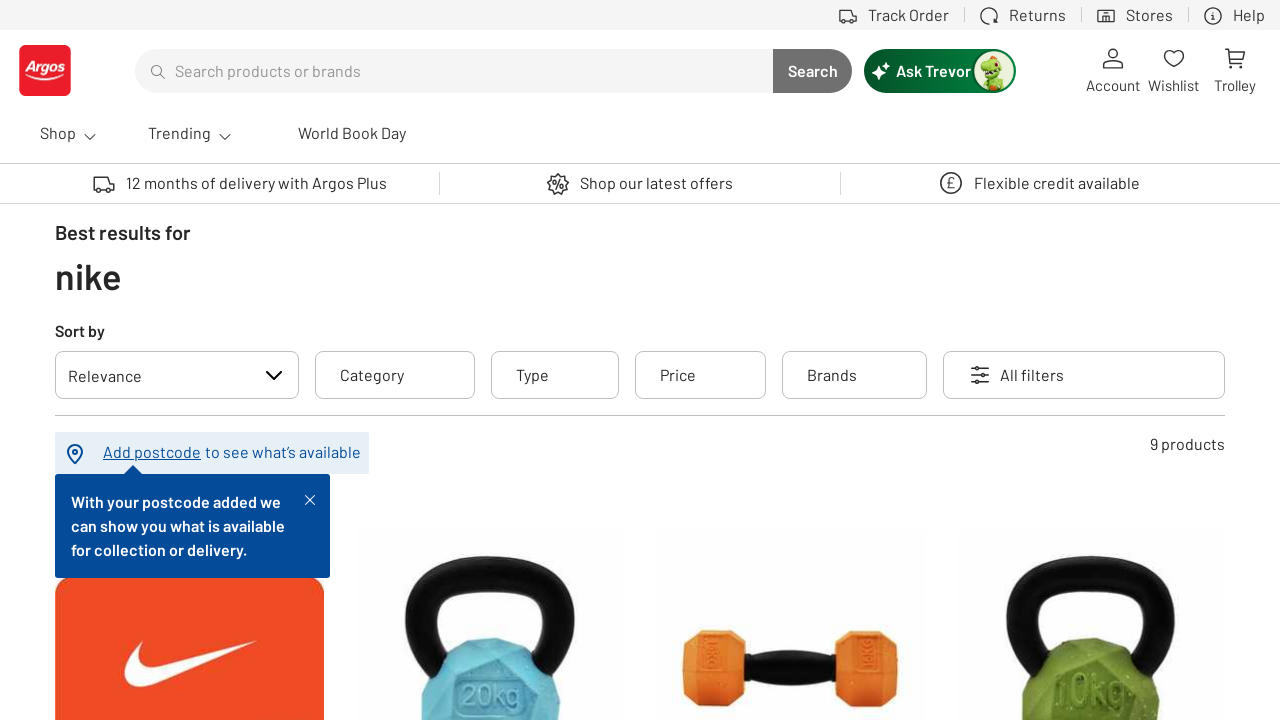